Tests various UI interactions on a flight booking form including checkbox selection, radio button clicks to enable return date, and selecting 5 adult passengers from a dropdown

Starting URL: https://rahulshettyacademy.com/dropdownsPractise/

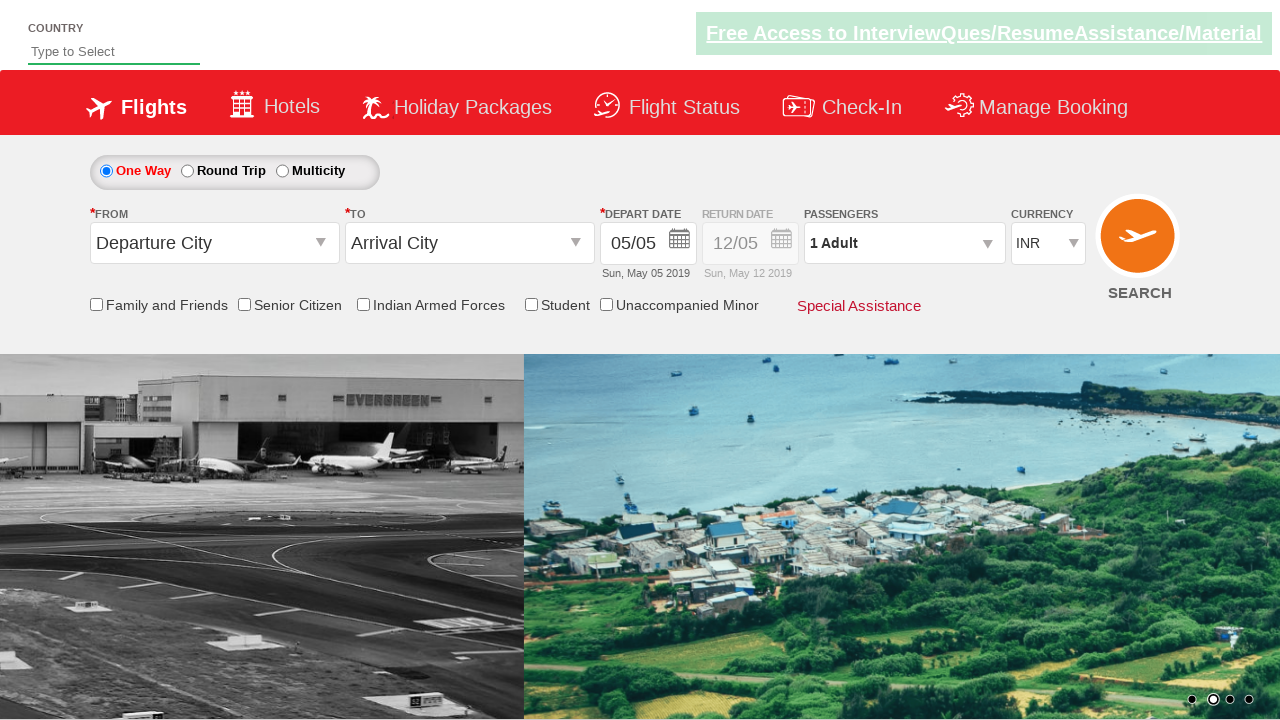

Verified Senior Citizen Discount checkbox is unchecked
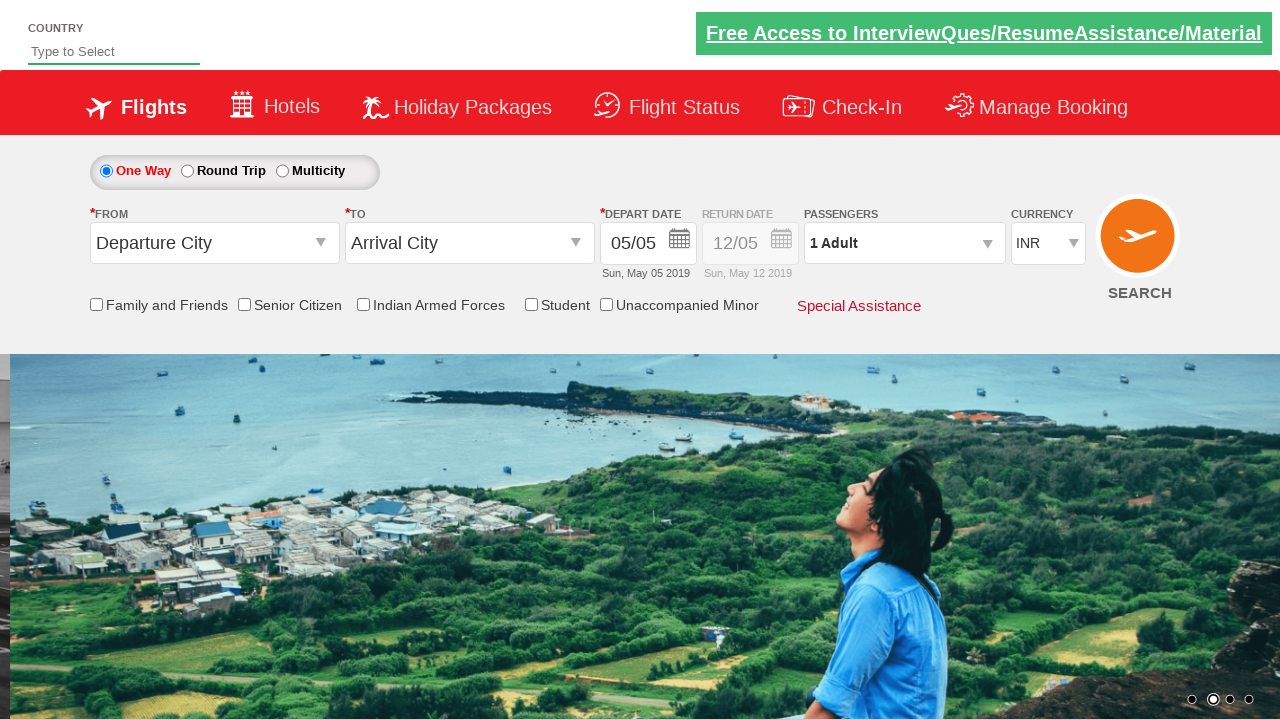

Clicked Senior Citizen Discount checkbox at (244, 304) on #ctl00_mainContent_chk_SeniorCitizenDiscount
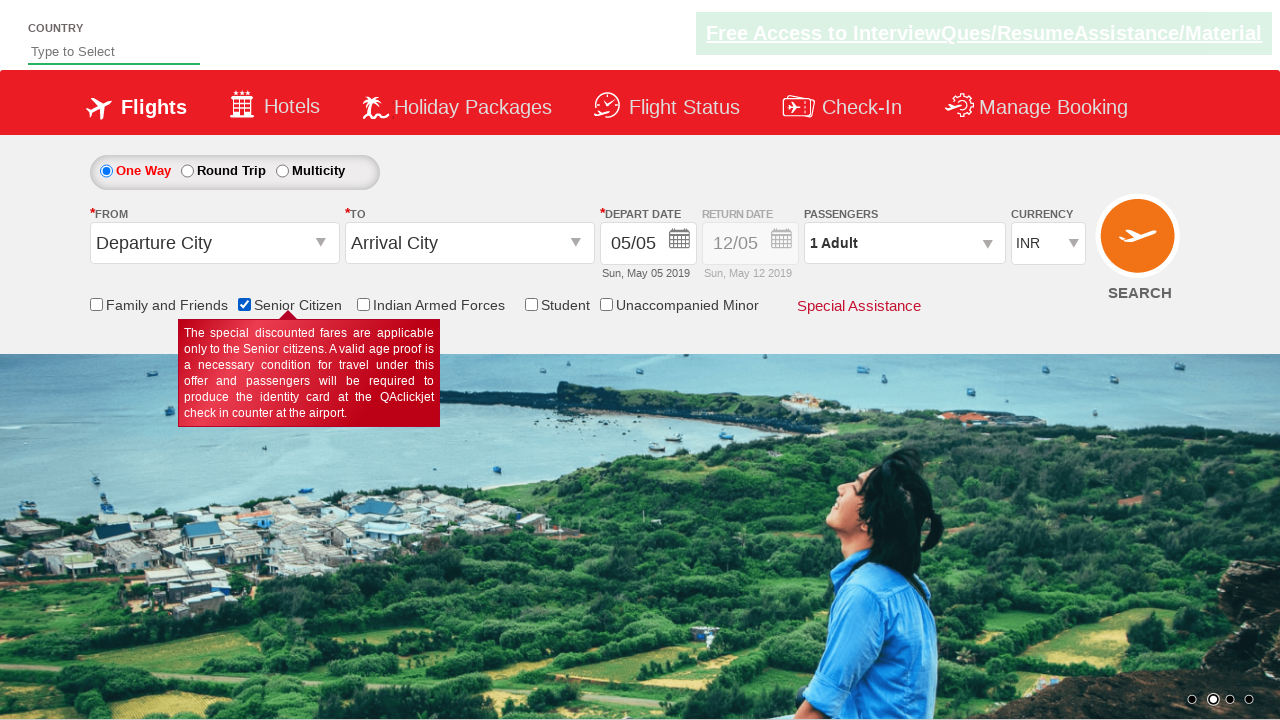

Verified Senior Citizen Discount checkbox is now checked
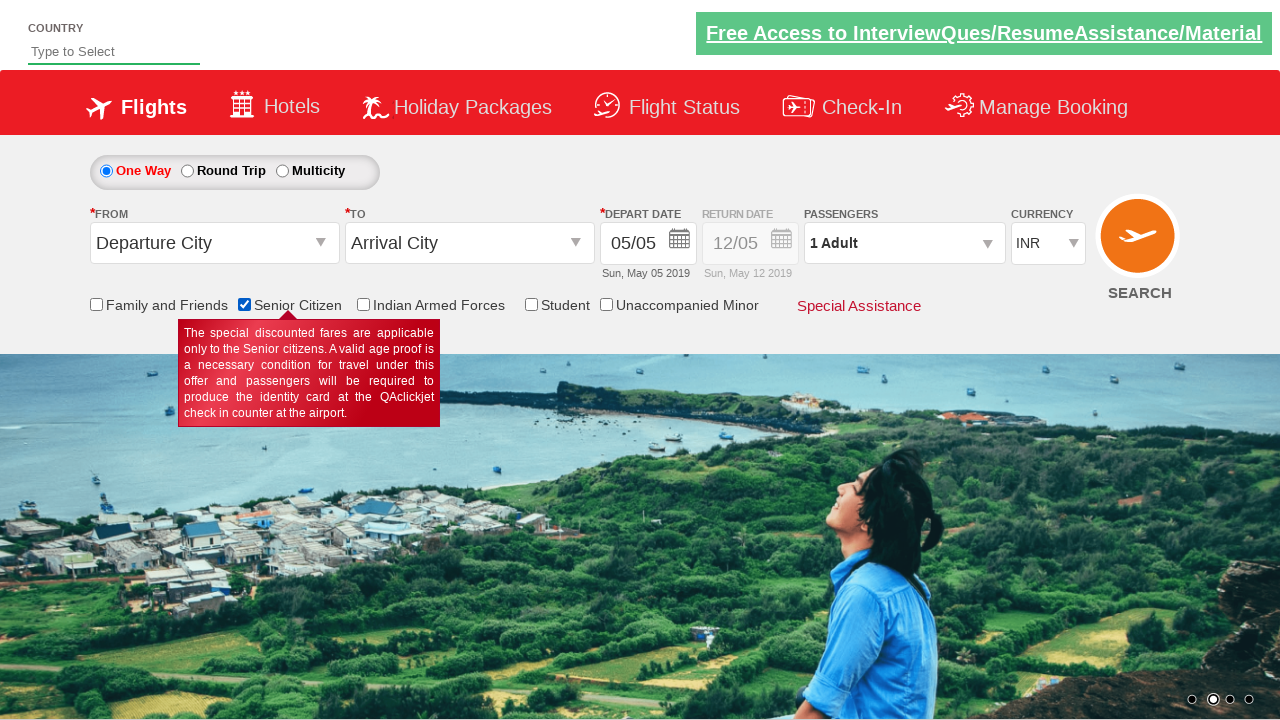

Clicked Round Trip radio button to enable return date at (187, 171) on #ctl00_mainContent_rbtnl_Trip_1
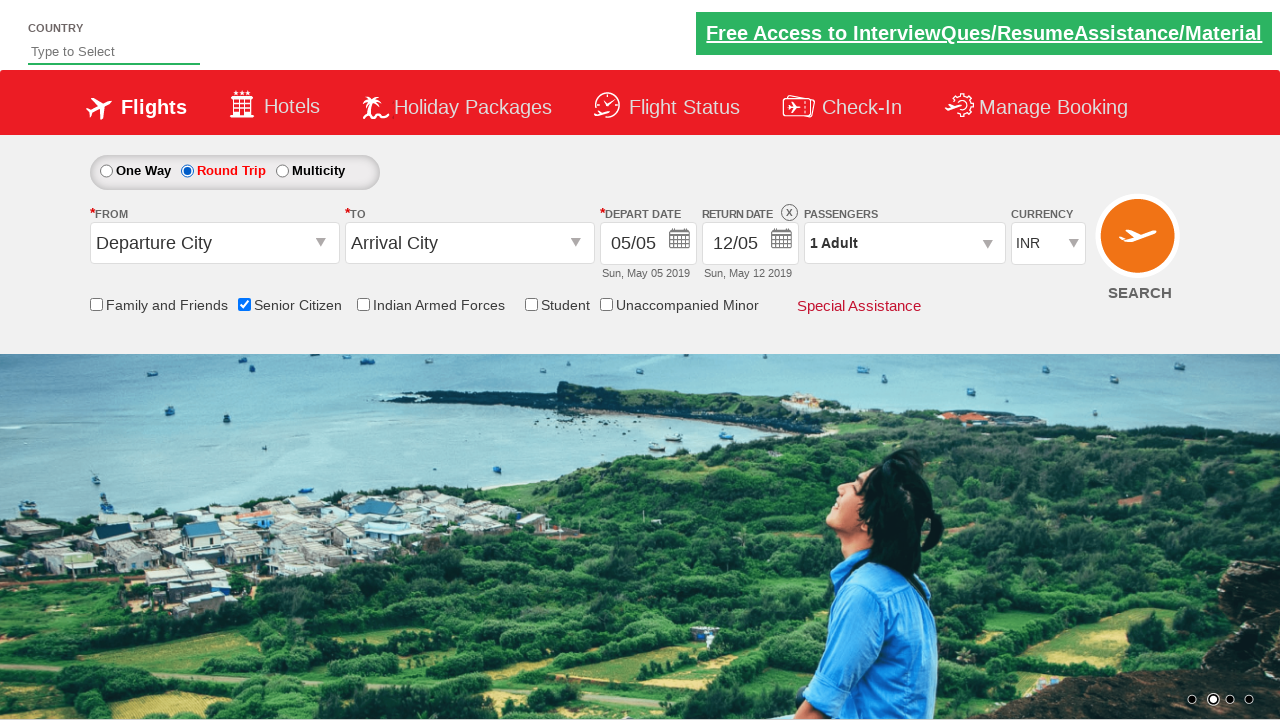

Verified return date field is enabled by checking style attribute
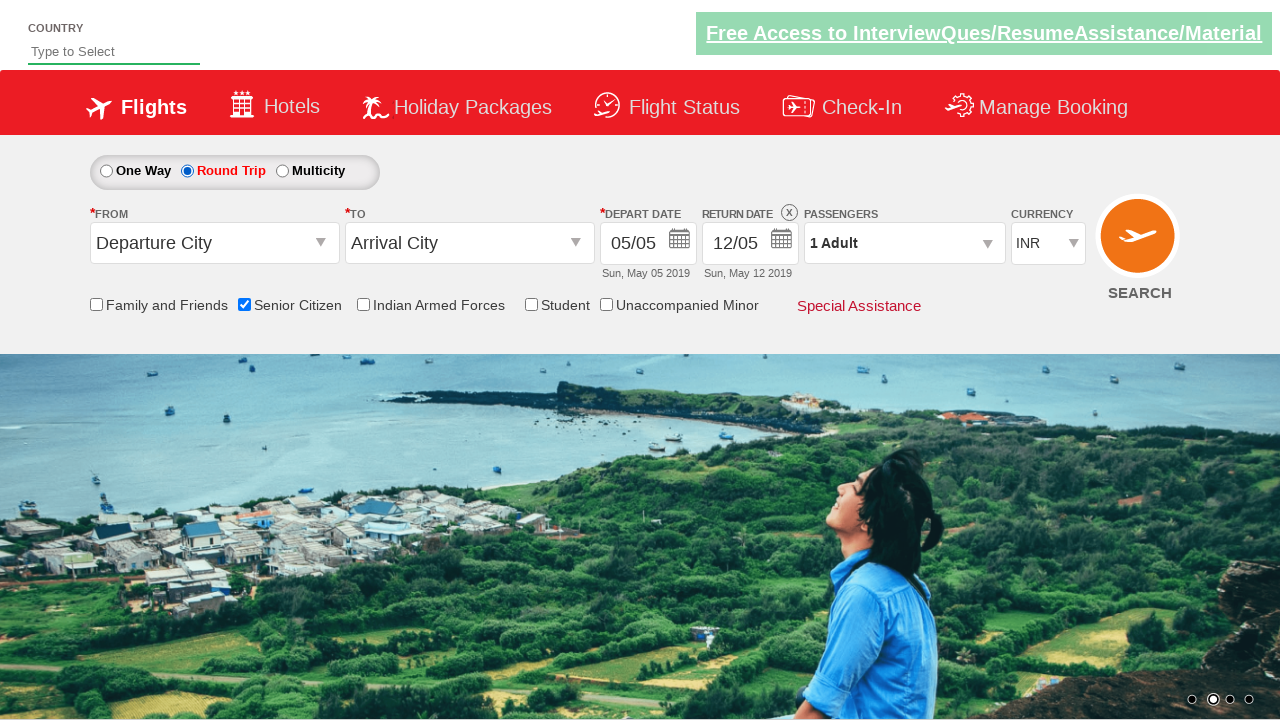

Counted total checkboxes on page: 6
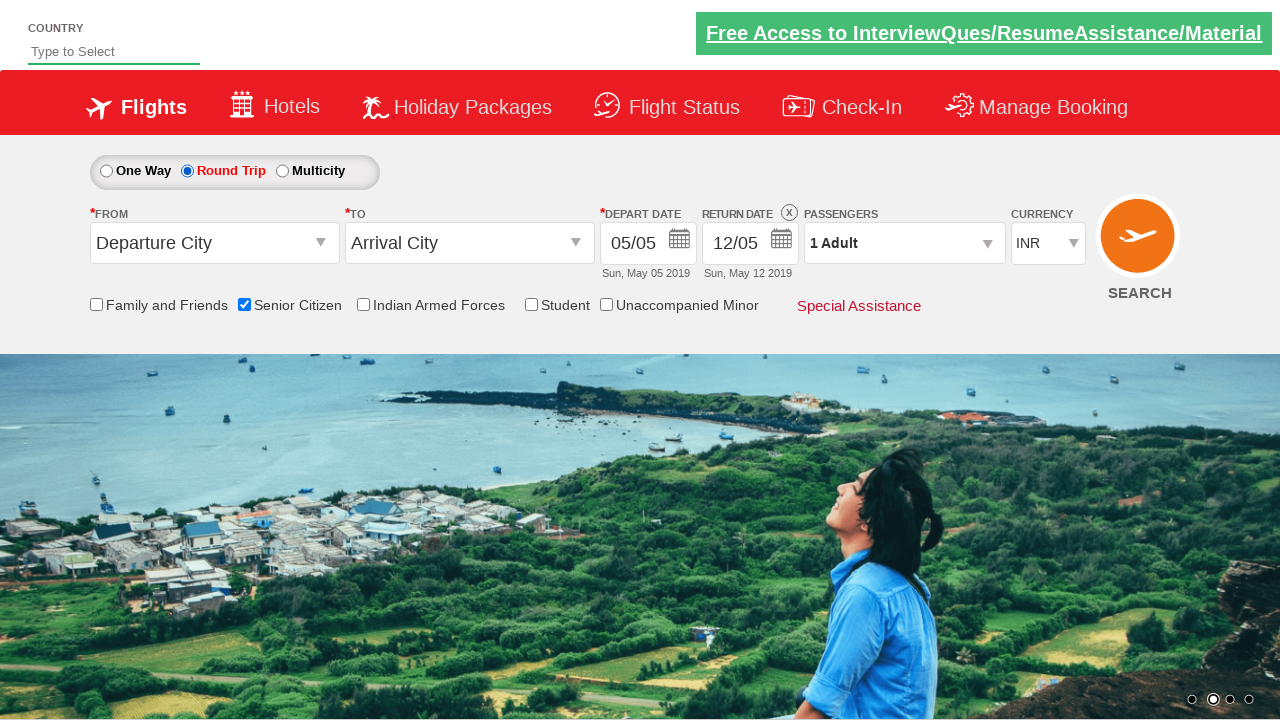

Clicked on passengers dropdown to open it at (904, 243) on #divpaxinfo
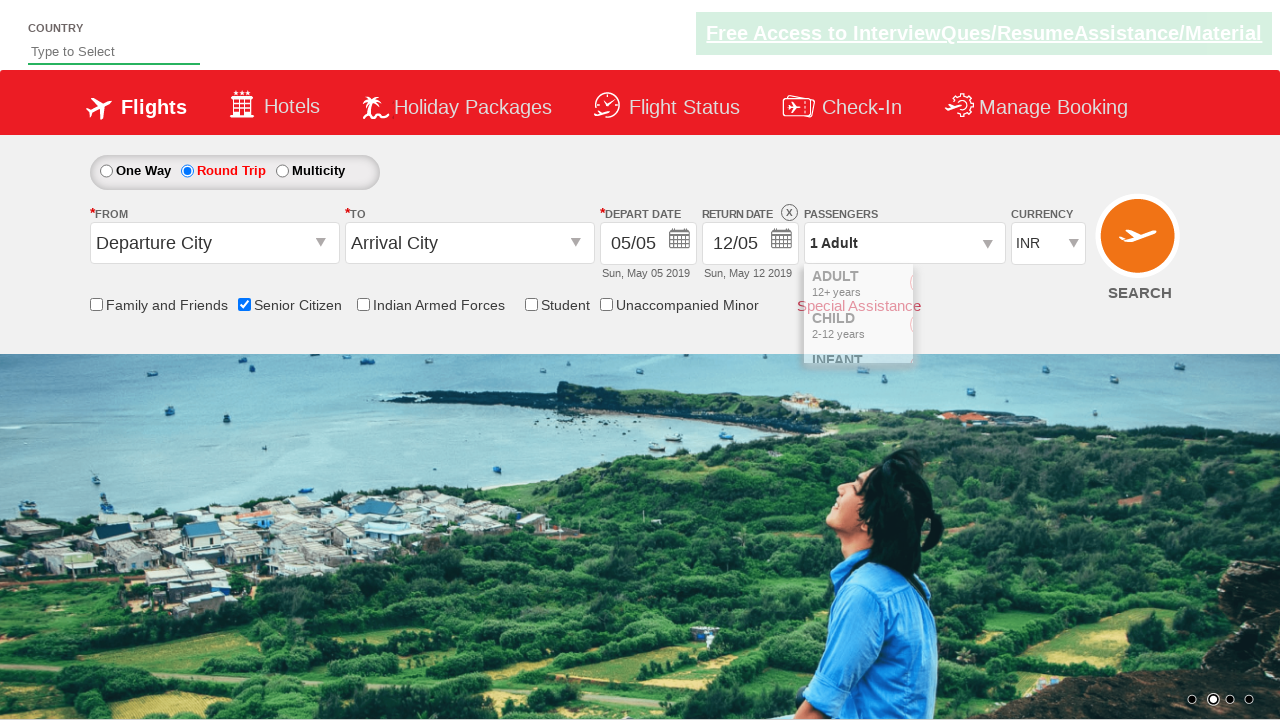

Waited 2 seconds for dropdown to fully load
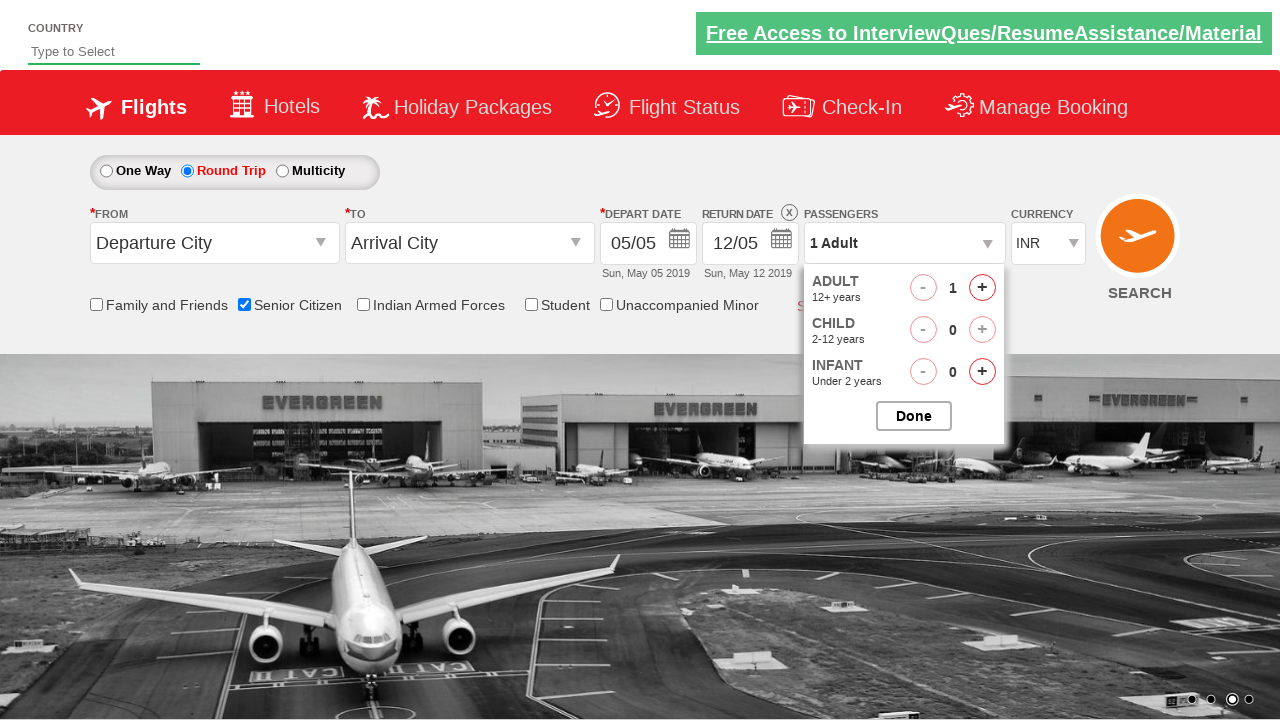

Clicked increment adult button (iteration 1/4) at (982, 288) on #hrefIncAdt
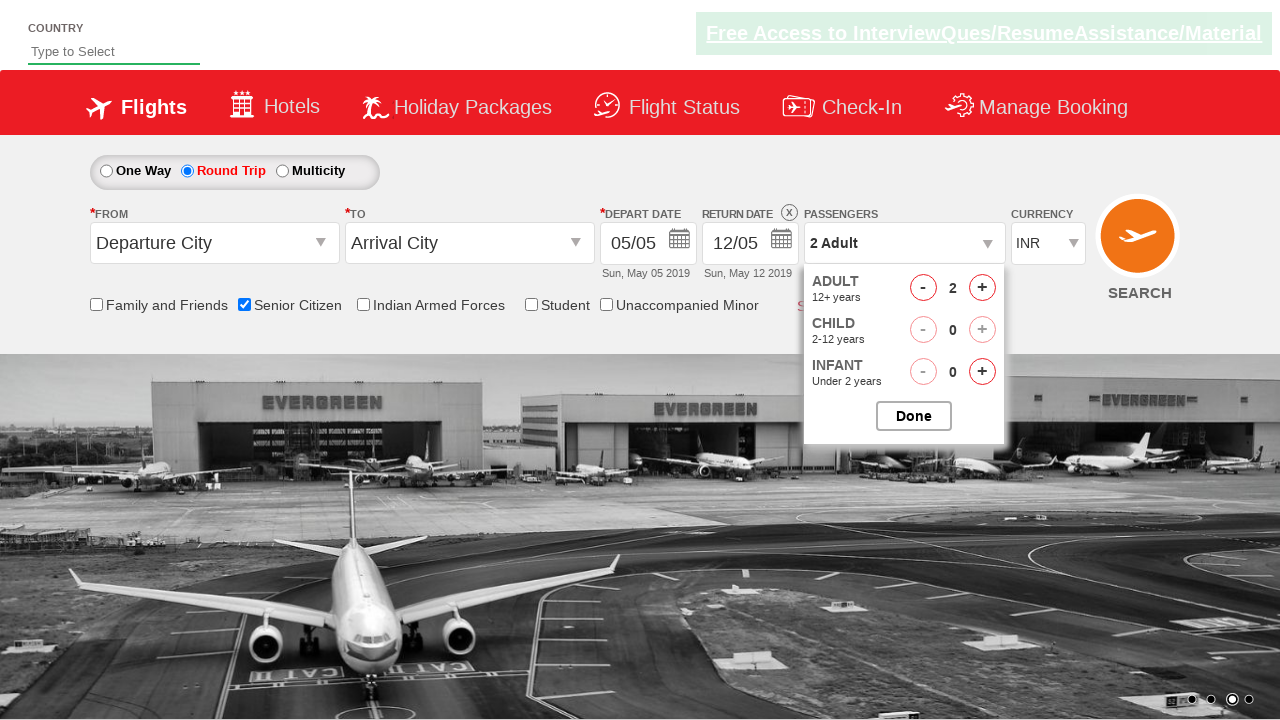

Clicked increment adult button (iteration 2/4) at (982, 288) on #hrefIncAdt
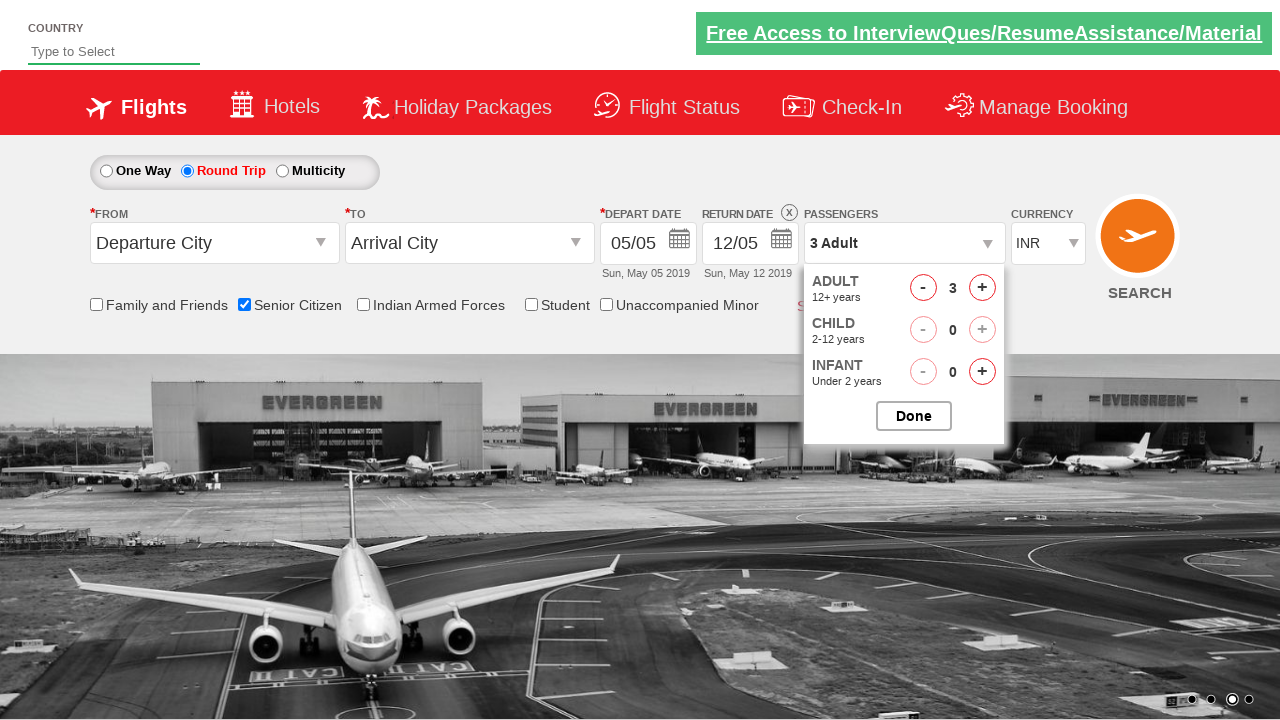

Clicked increment adult button (iteration 3/4) at (982, 288) on #hrefIncAdt
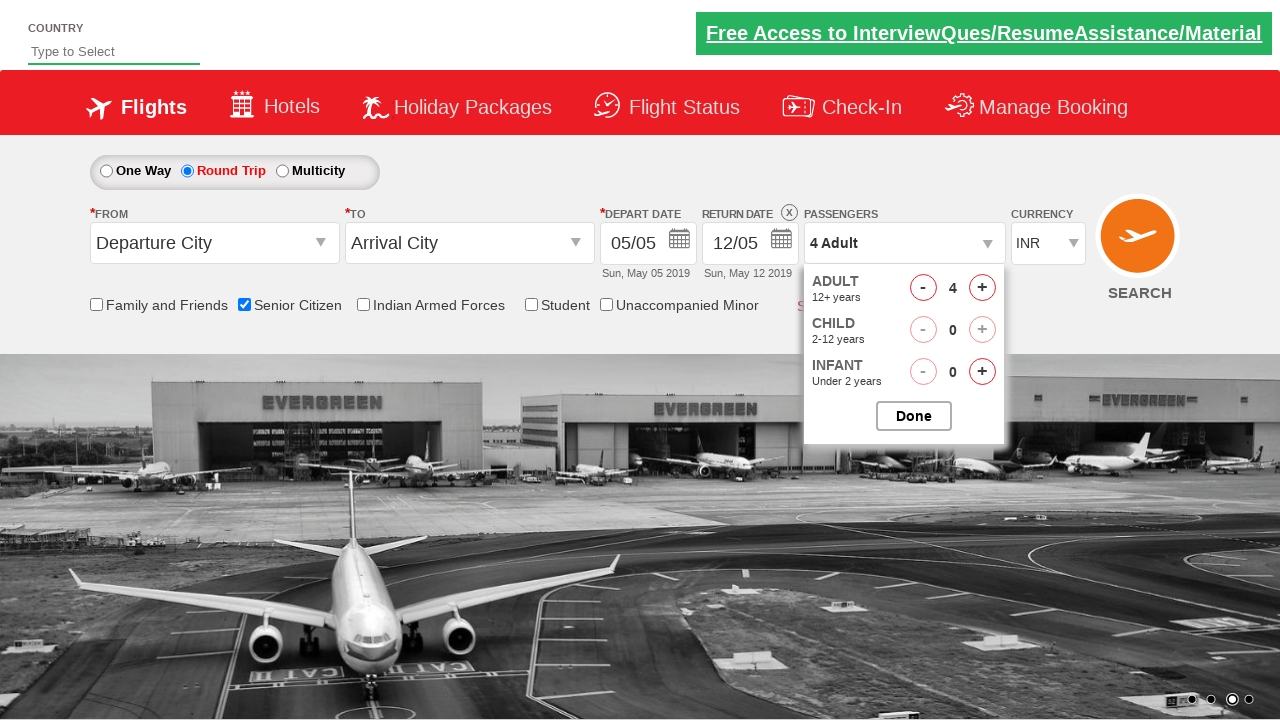

Clicked increment adult button (iteration 4/4) at (982, 288) on #hrefIncAdt
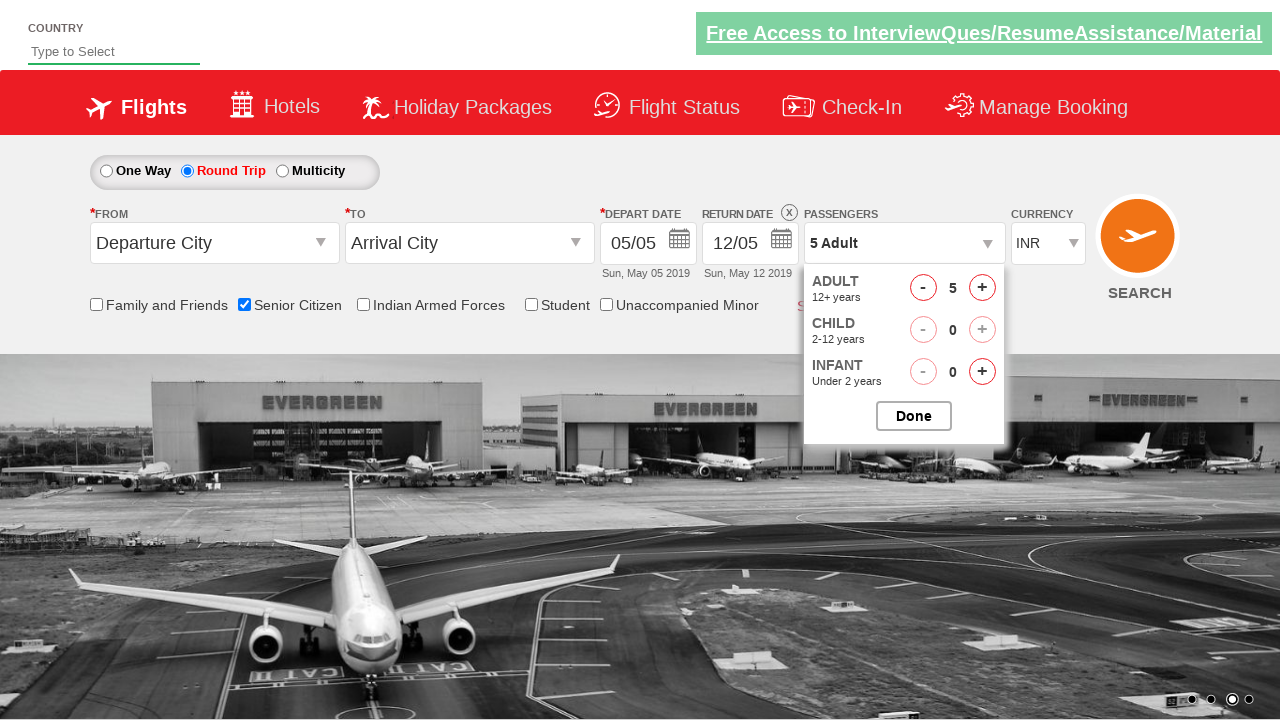

Clicked to close passengers dropdown at (914, 416) on #btnclosepaxoption
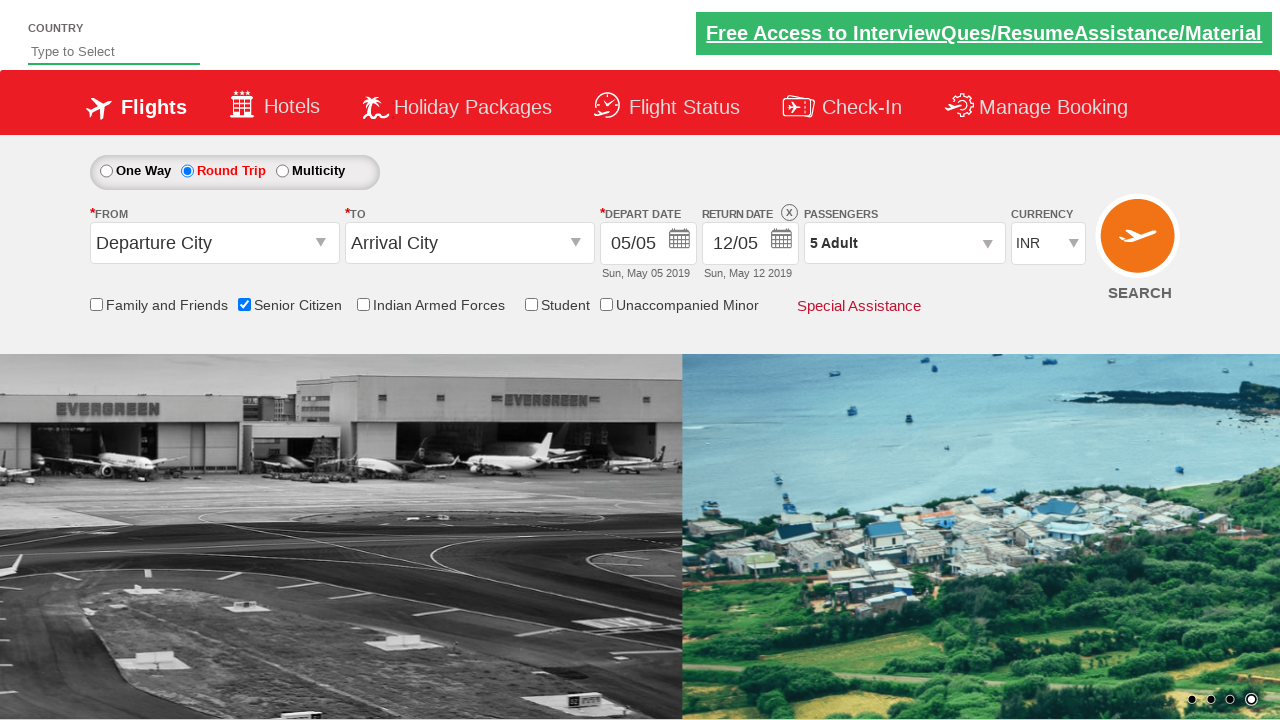

Retrieved and verified passenger count text: 5 Adult
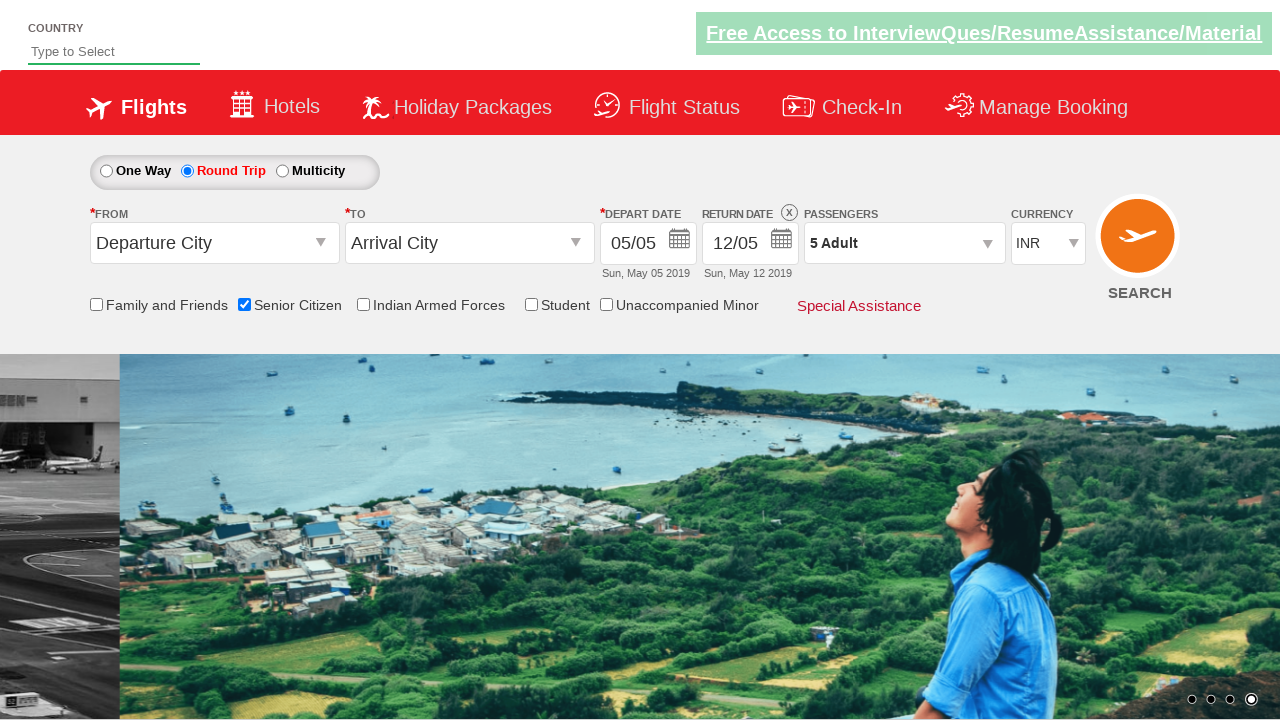

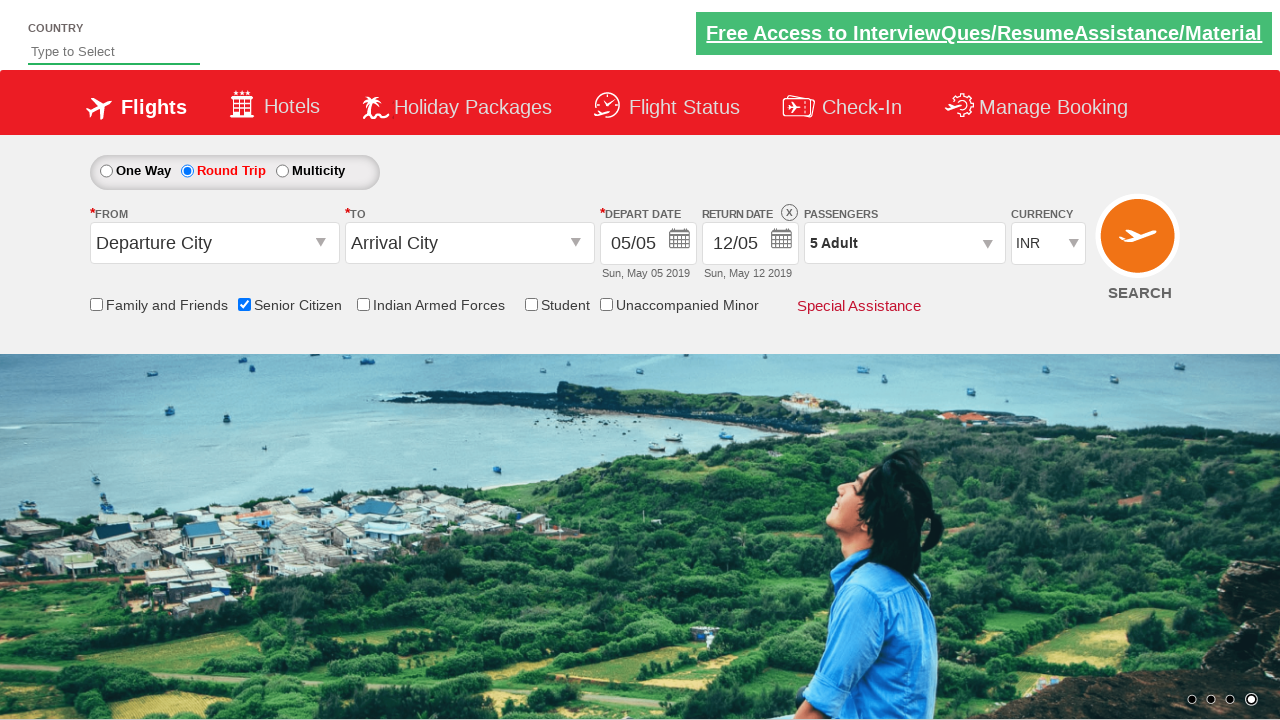